Tests opening new browser tabs by clicking the tab button multiple times

Starting URL: https://demoqa.com/browser-windows

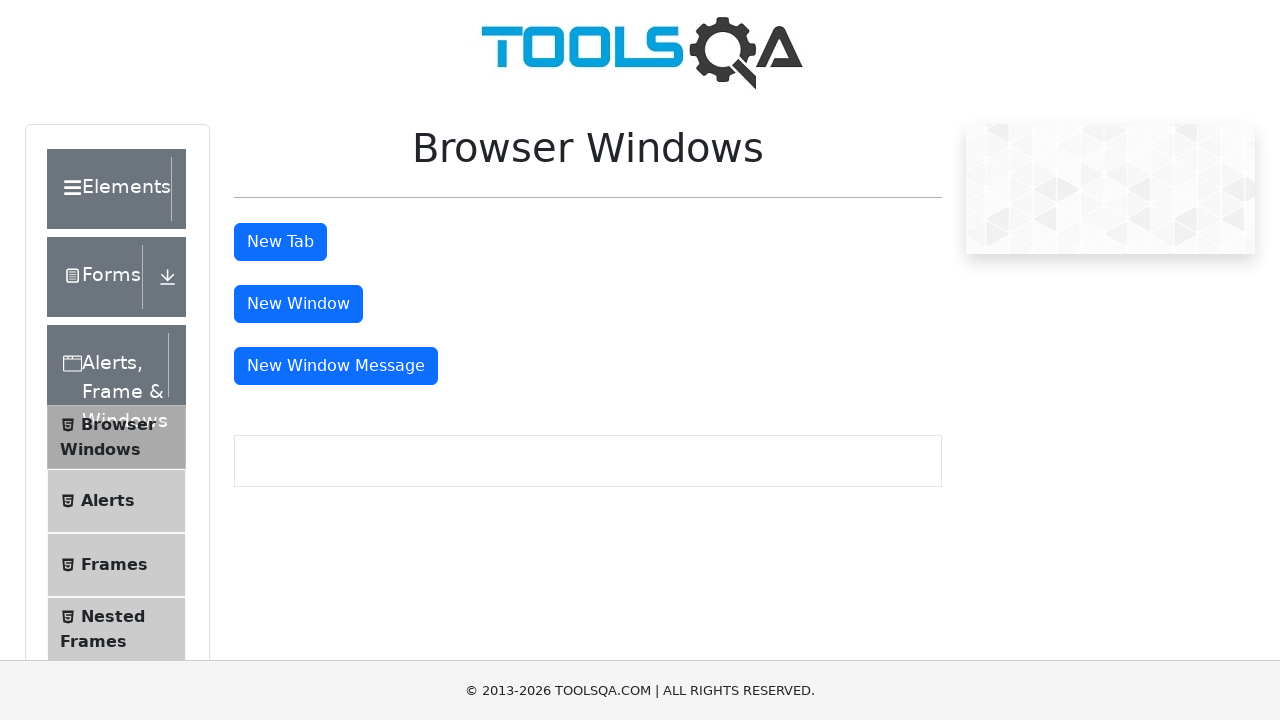

Clicked tab button to open new tab at (280, 242) on #tabButton
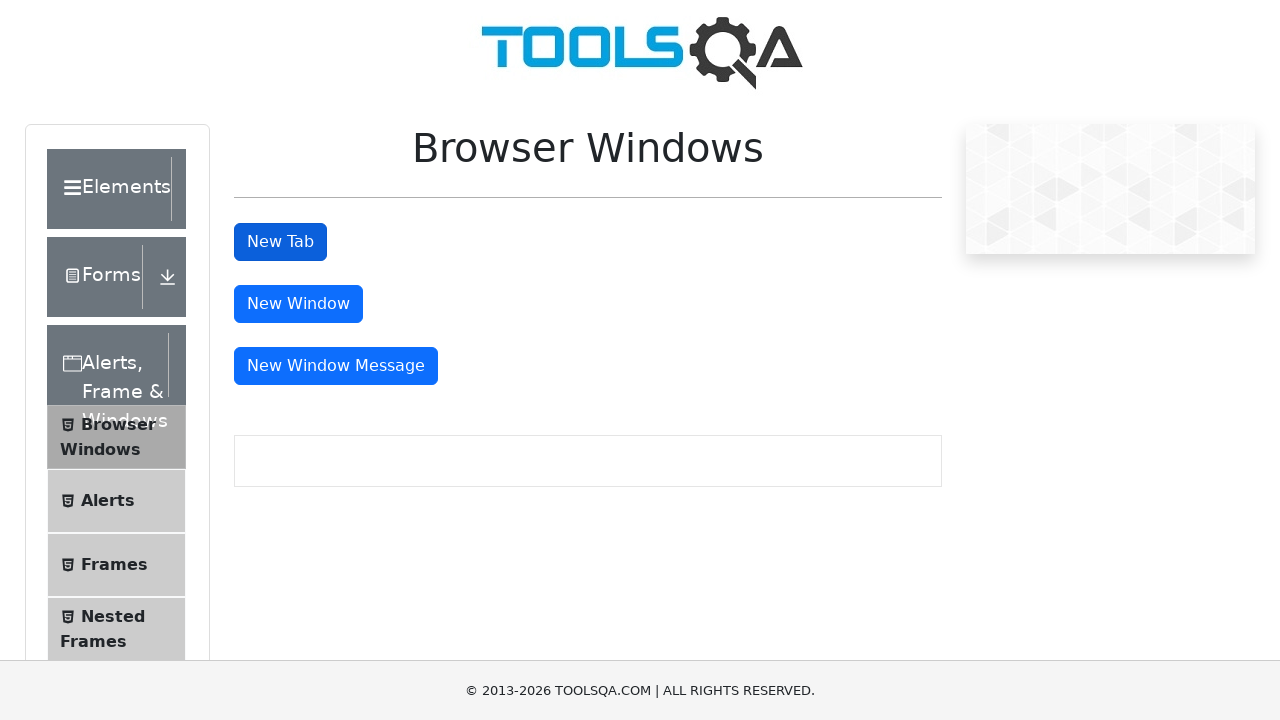

Navigated back to the original page
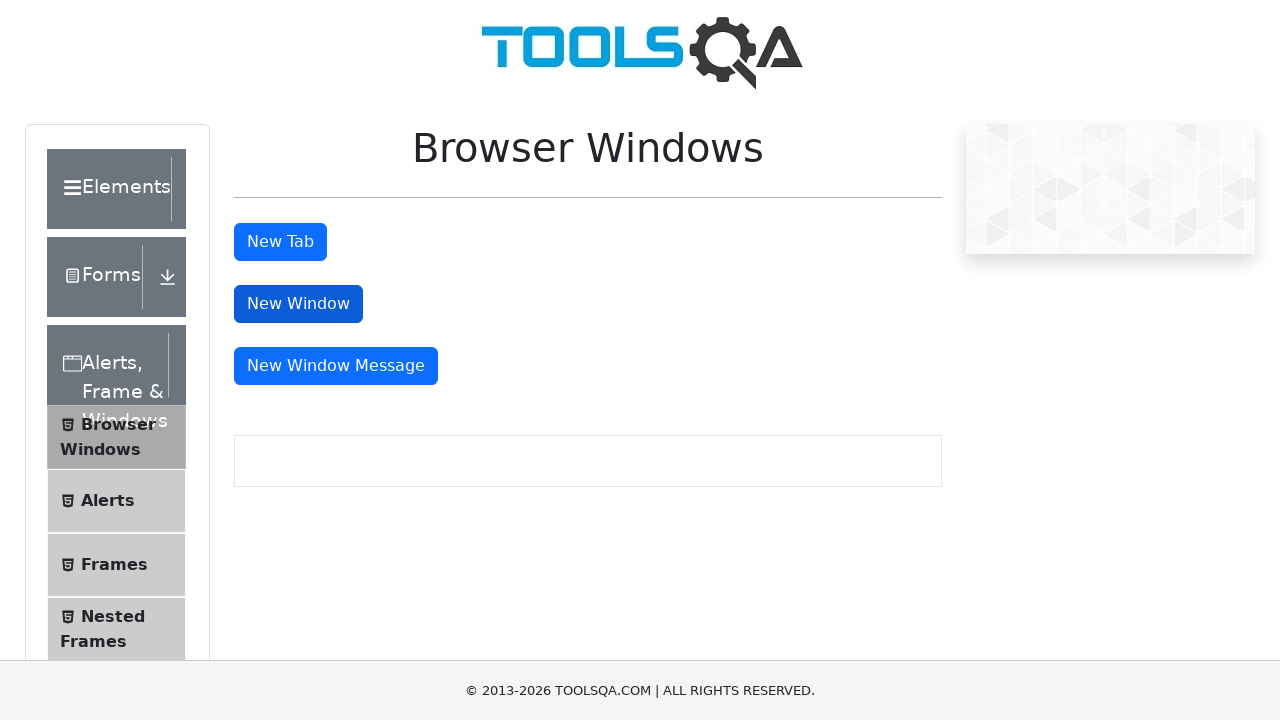

Clicked tab button again to open another new tab at (280, 242) on #tabButton
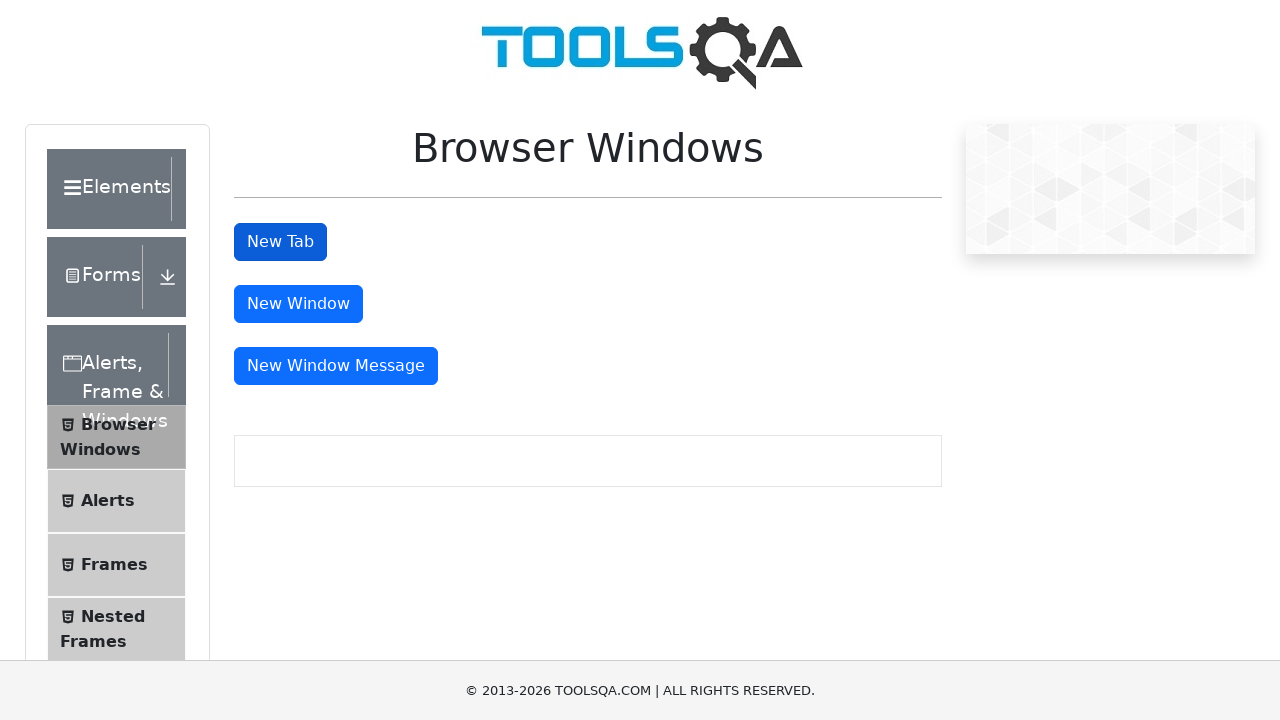

Waited 5 seconds for page to stabilize
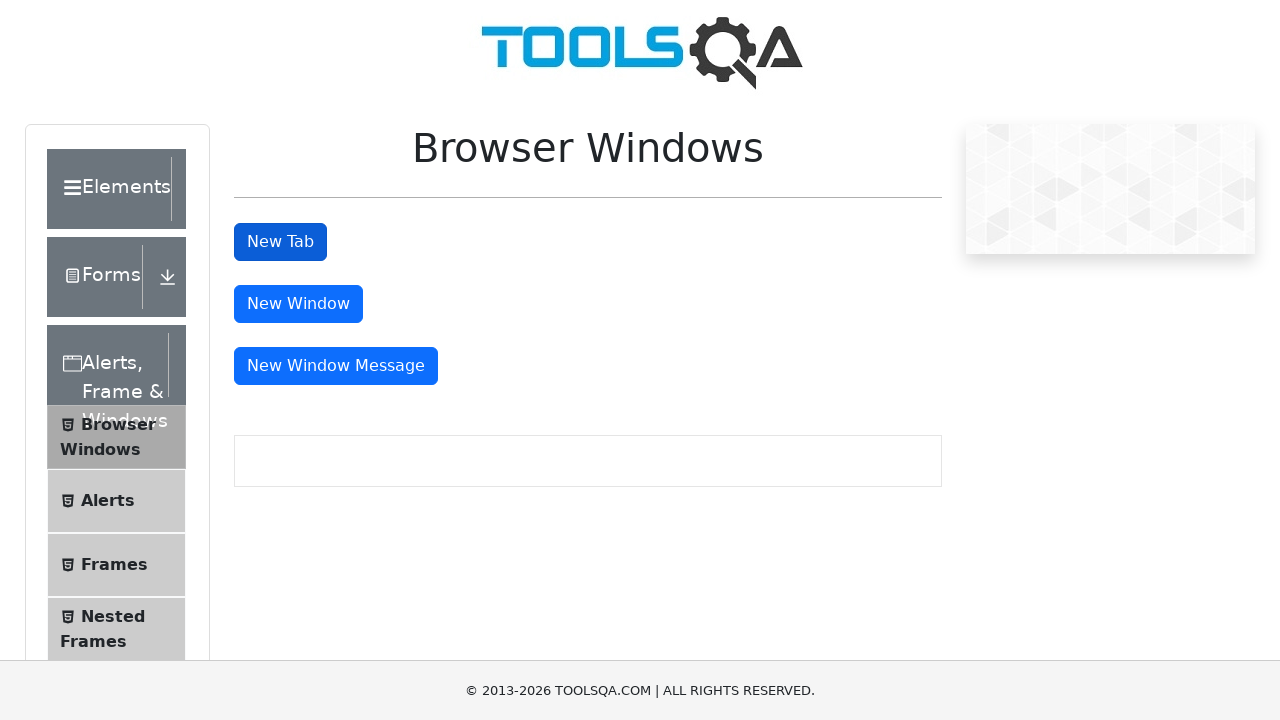

Navigated back to the original page again
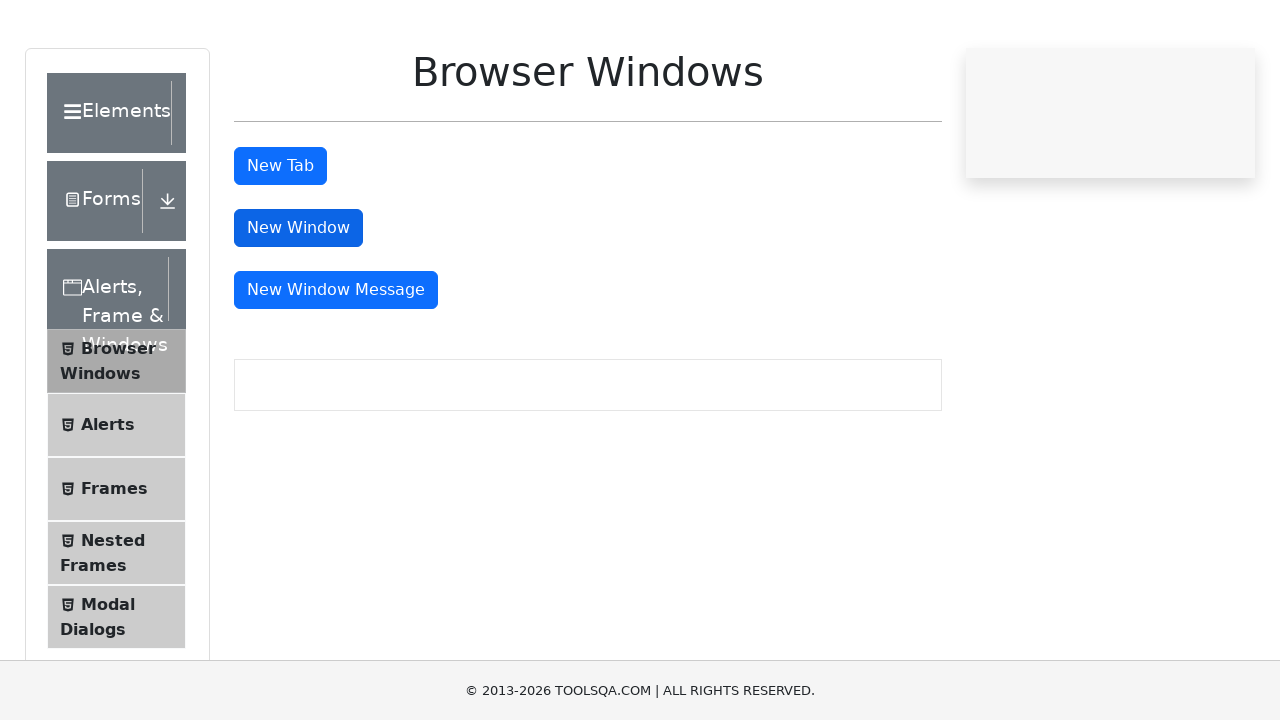

Clicked tab button once more to open third new tab at (280, 242) on #tabButton
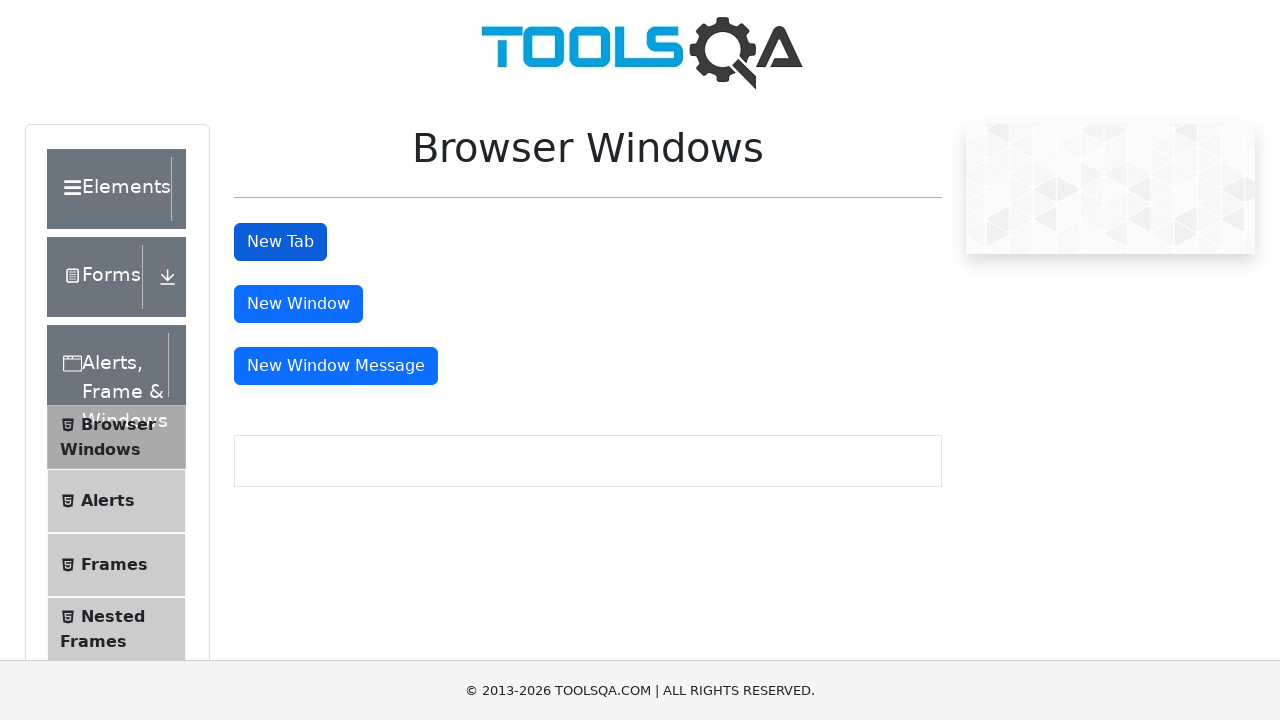

Waited 5 seconds for page to stabilize
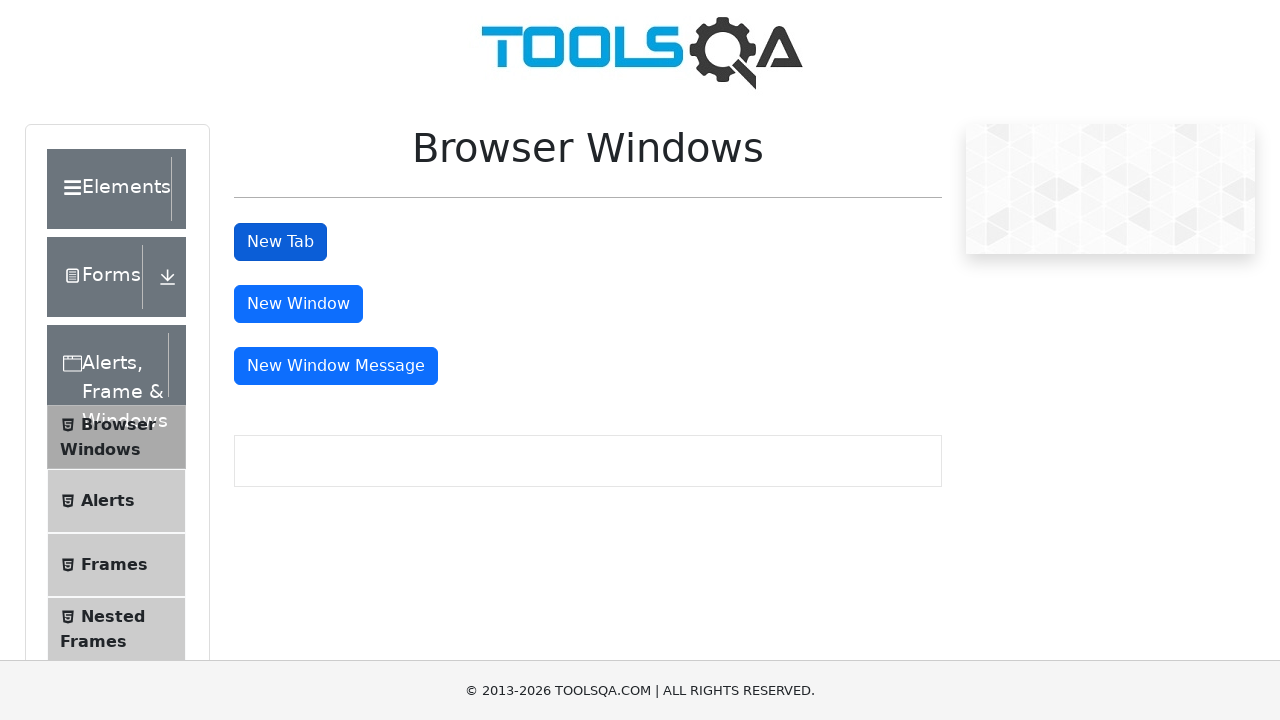

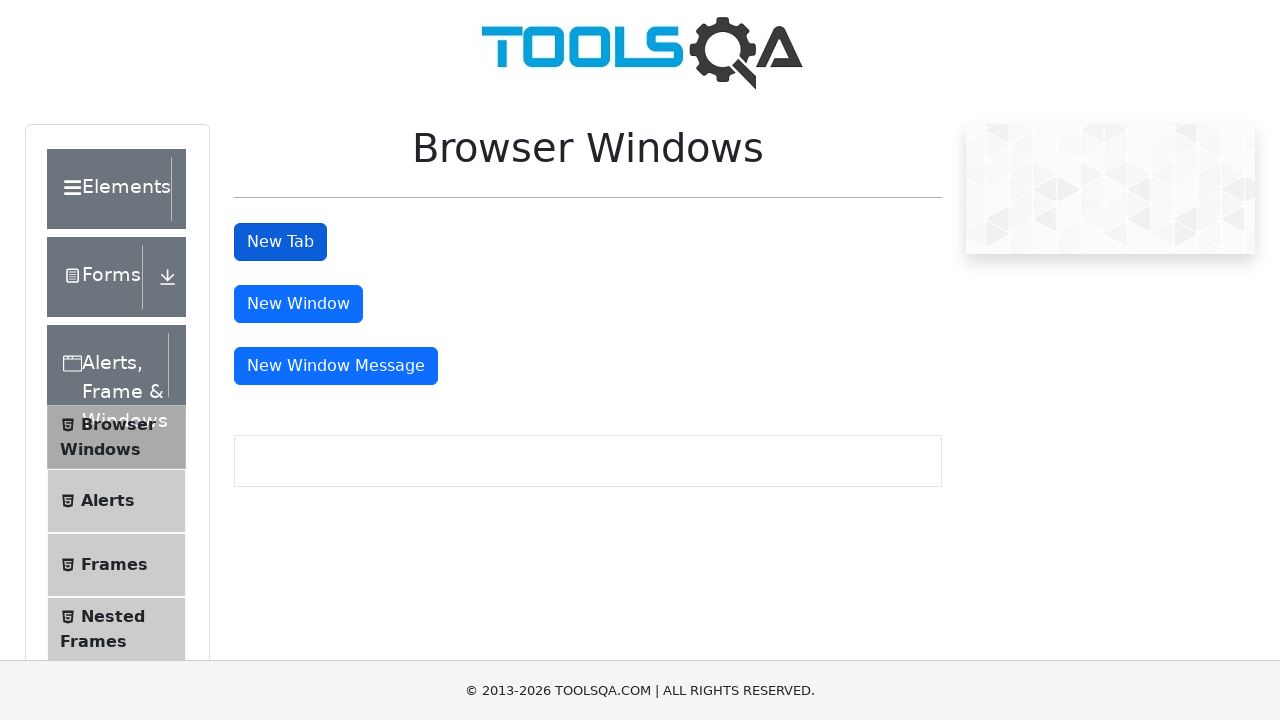